Navigates to a sitemap page and clicks on a link to the auto dialer app page

Starting URL: https://www.getcalley.com/page-sitemap.xml

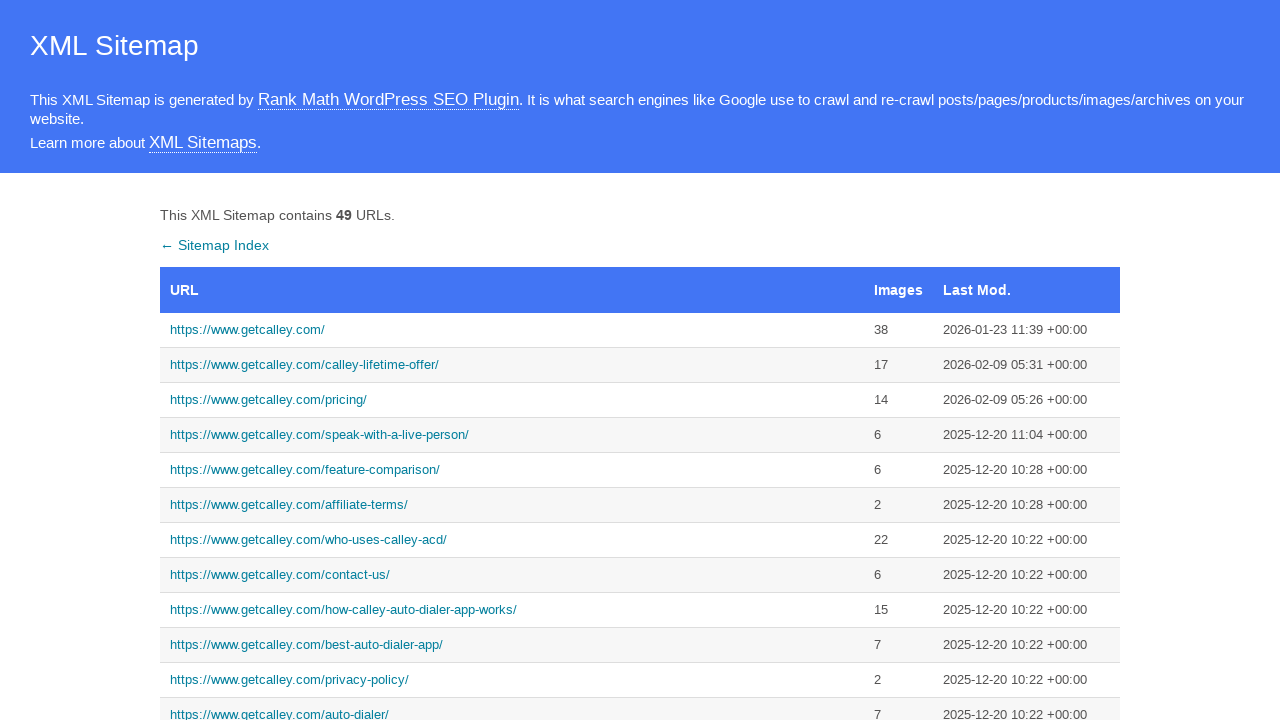

Navigated to sitemap page at https://www.getcalley.com/page-sitemap.xml
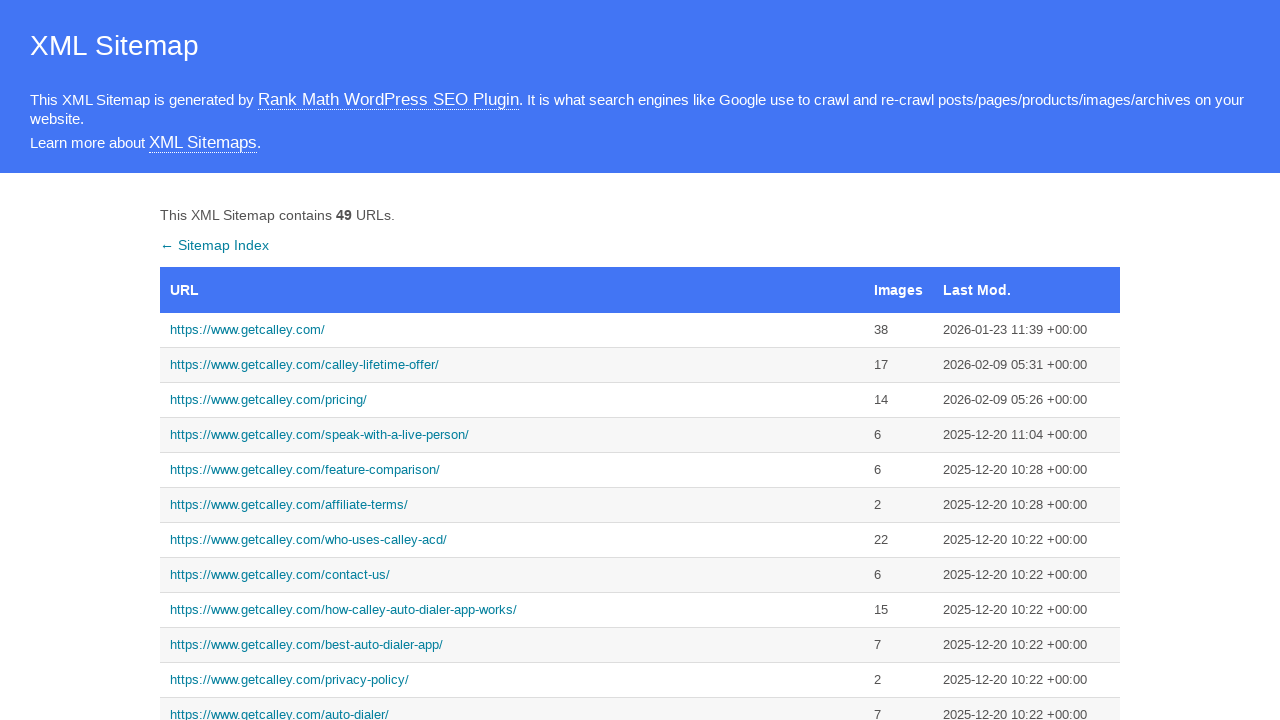

Clicked on the auto dialer app link from the sitemap at (512, 645) on text=https://www.getcalley.com/best-auto-dialer-app/
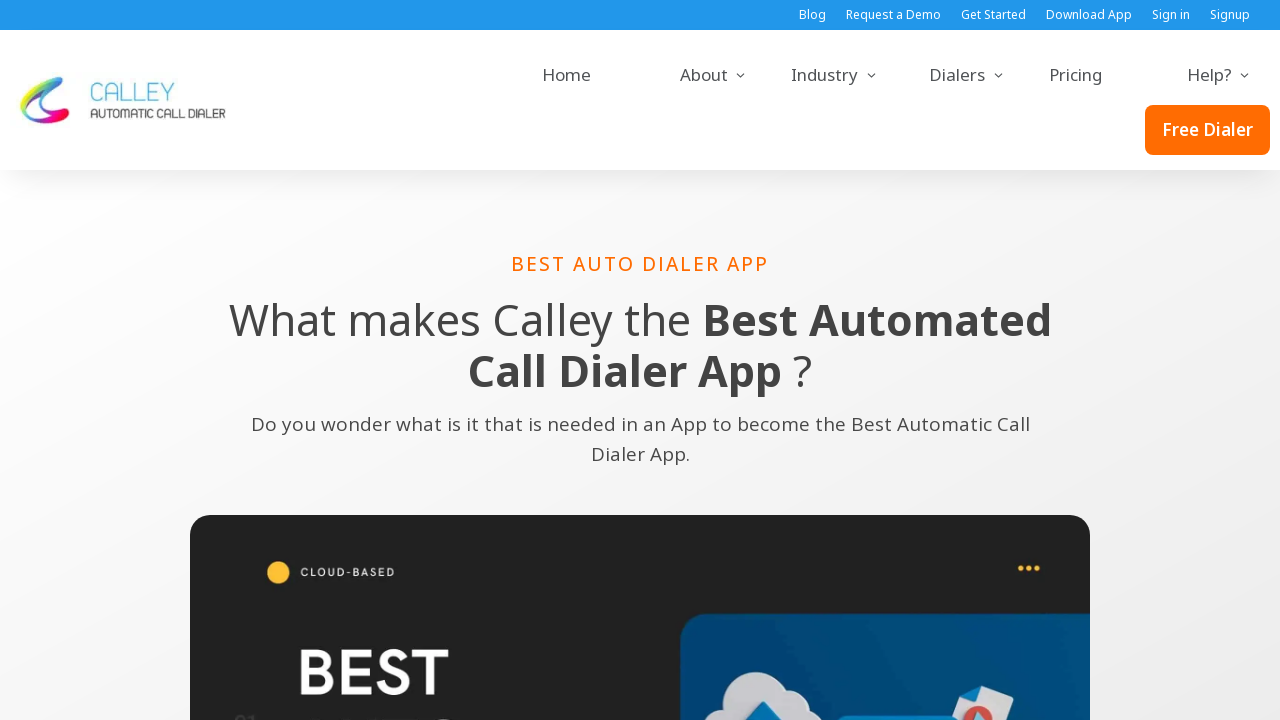

Auto dialer app page loaded successfully
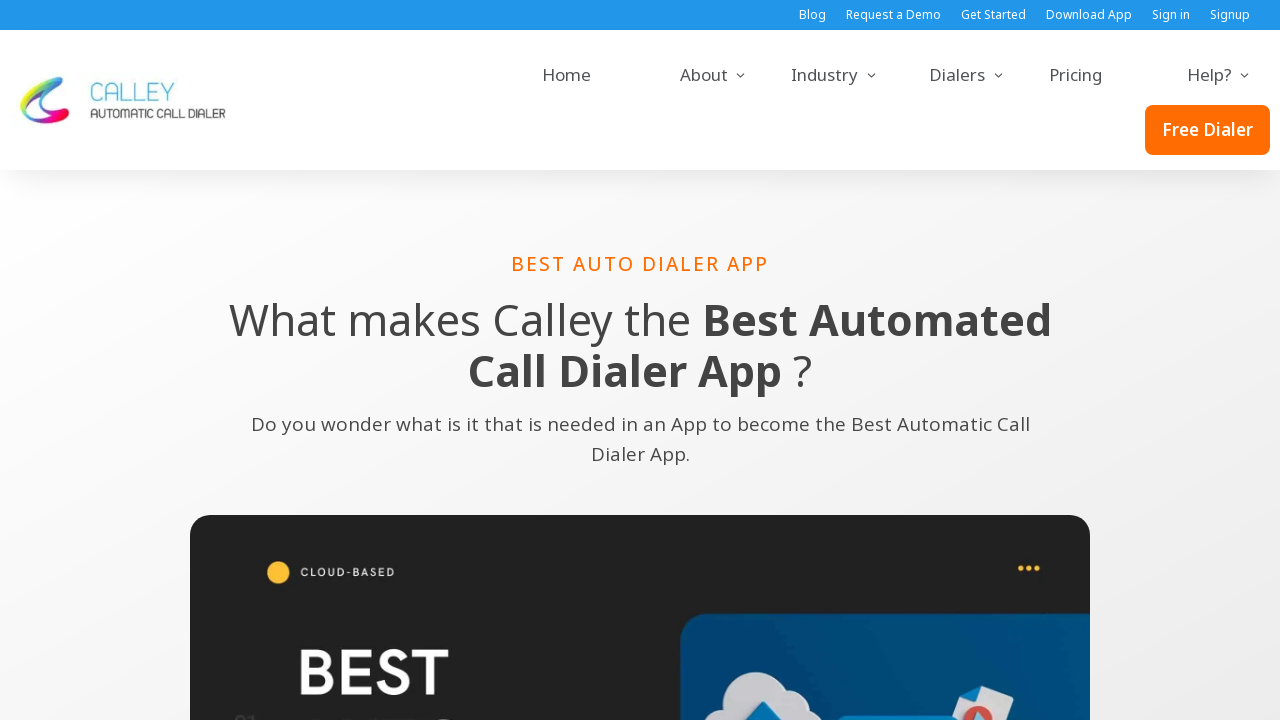

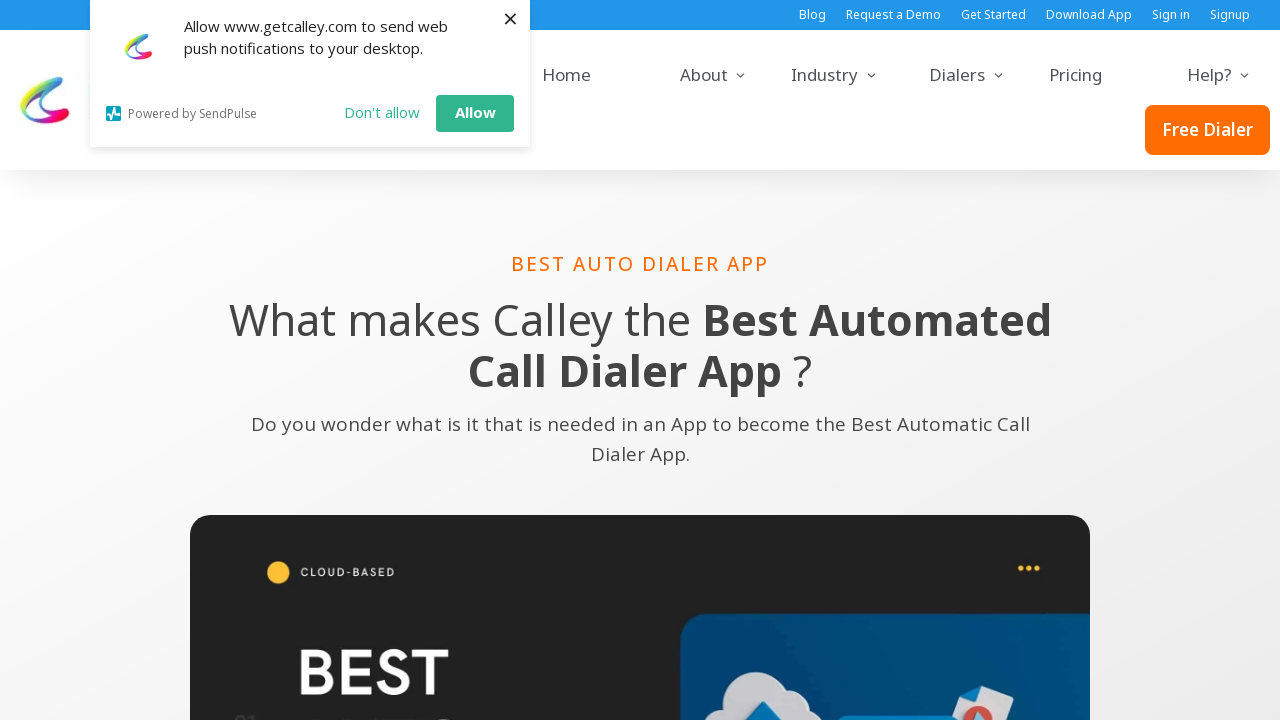